Tests alert handling by clicking a button to generate an alert box and accepting it

Starting URL: https://artoftesting.com/samplesiteforselenium

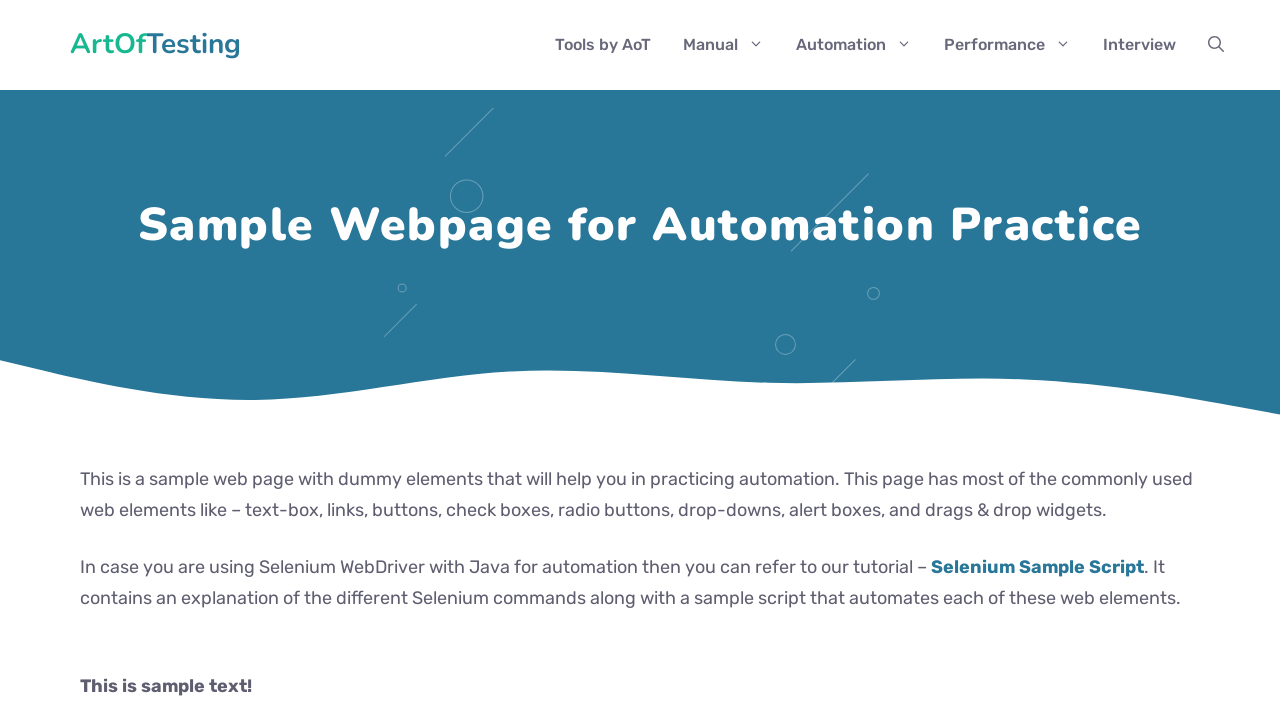

Clicked 'Generate Alert Box' button at (180, 361) on xpath=//button[contains(text(),'Generate Alert Box')]
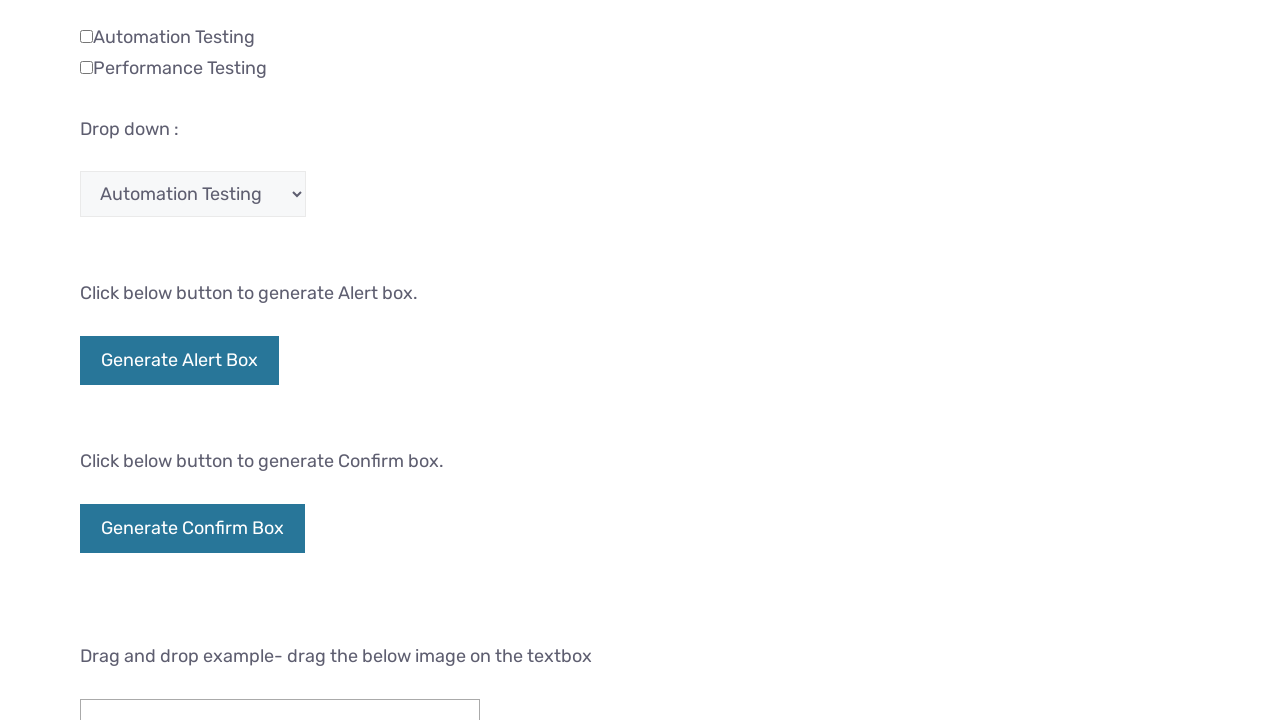

Set up dialog handler to accept alerts
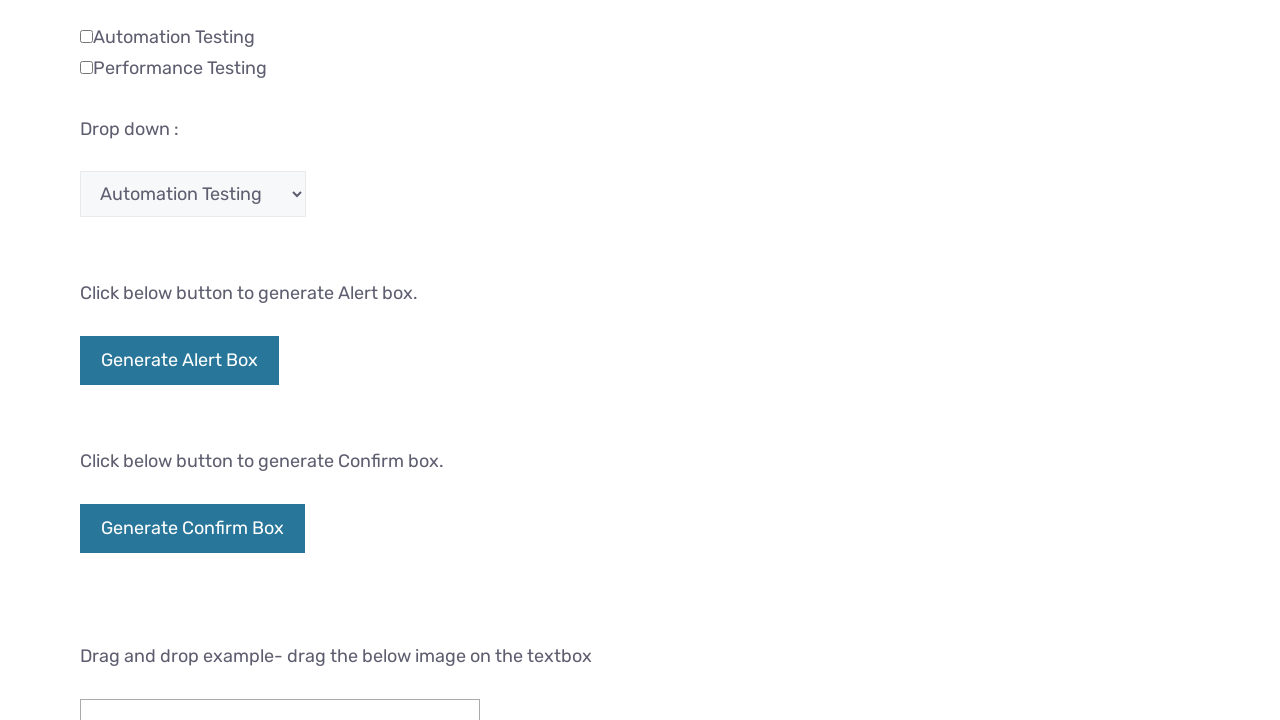

Waited 2 seconds for alert processing
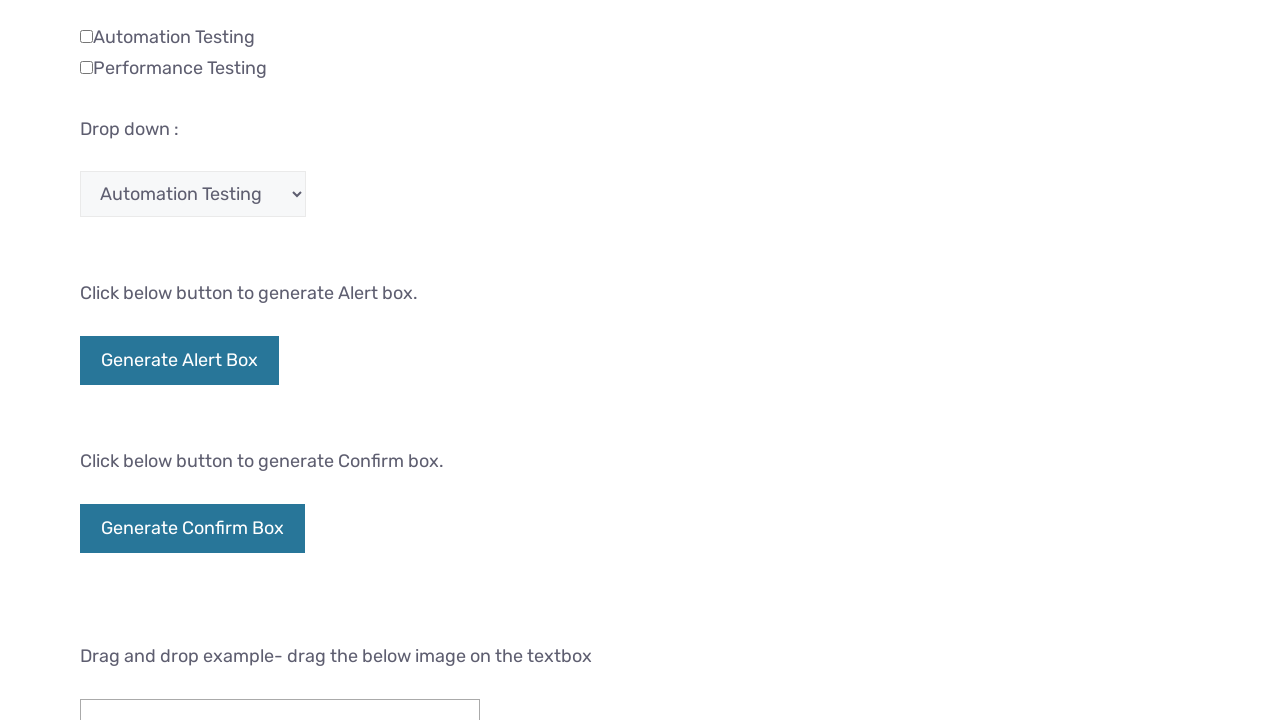

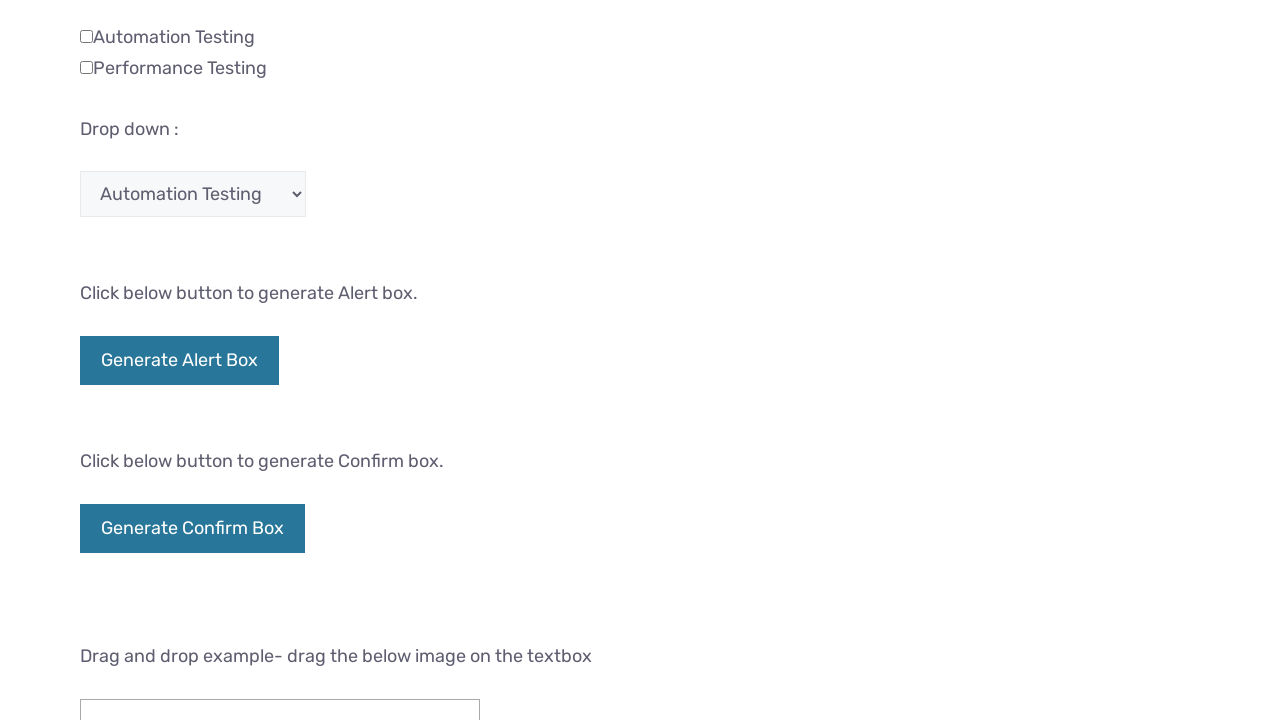